Tests element visibility and scrolling on Bootswatch default theme page by locating various UI elements (button, heading, radio button, checkbox) and scrolling them into view

Starting URL: https://bootswatch.com/default/

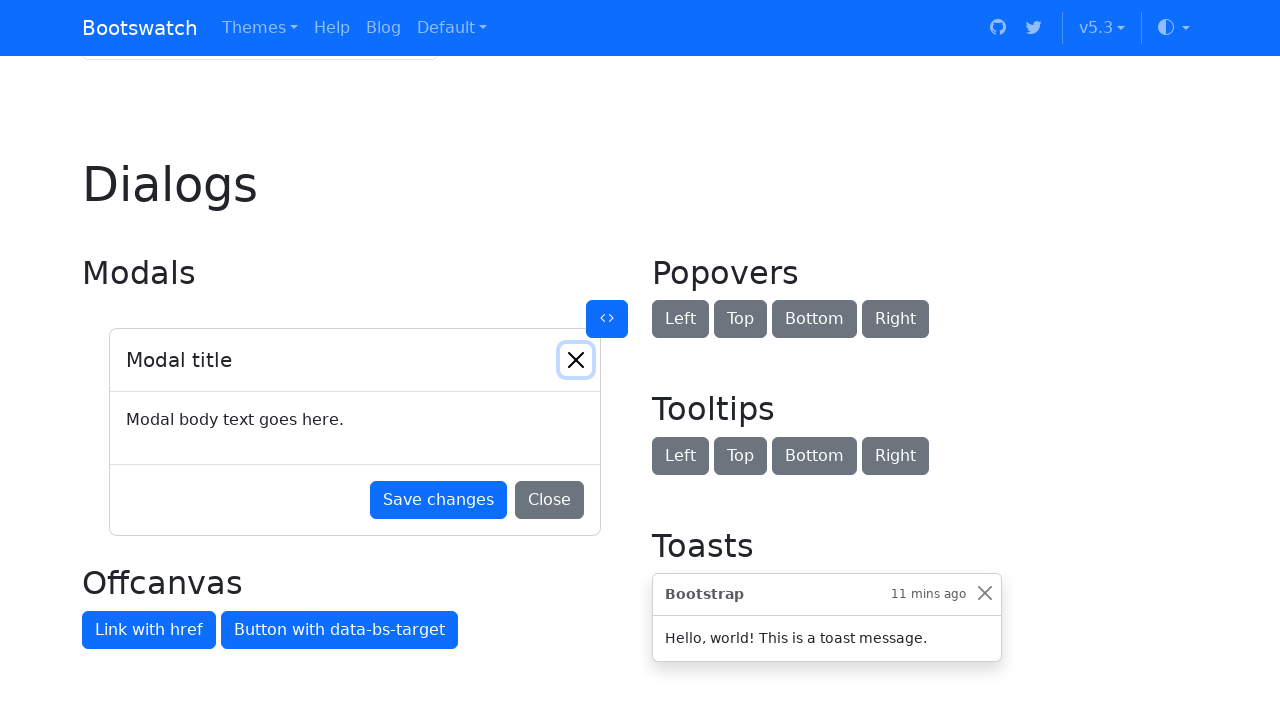

Located Default button element
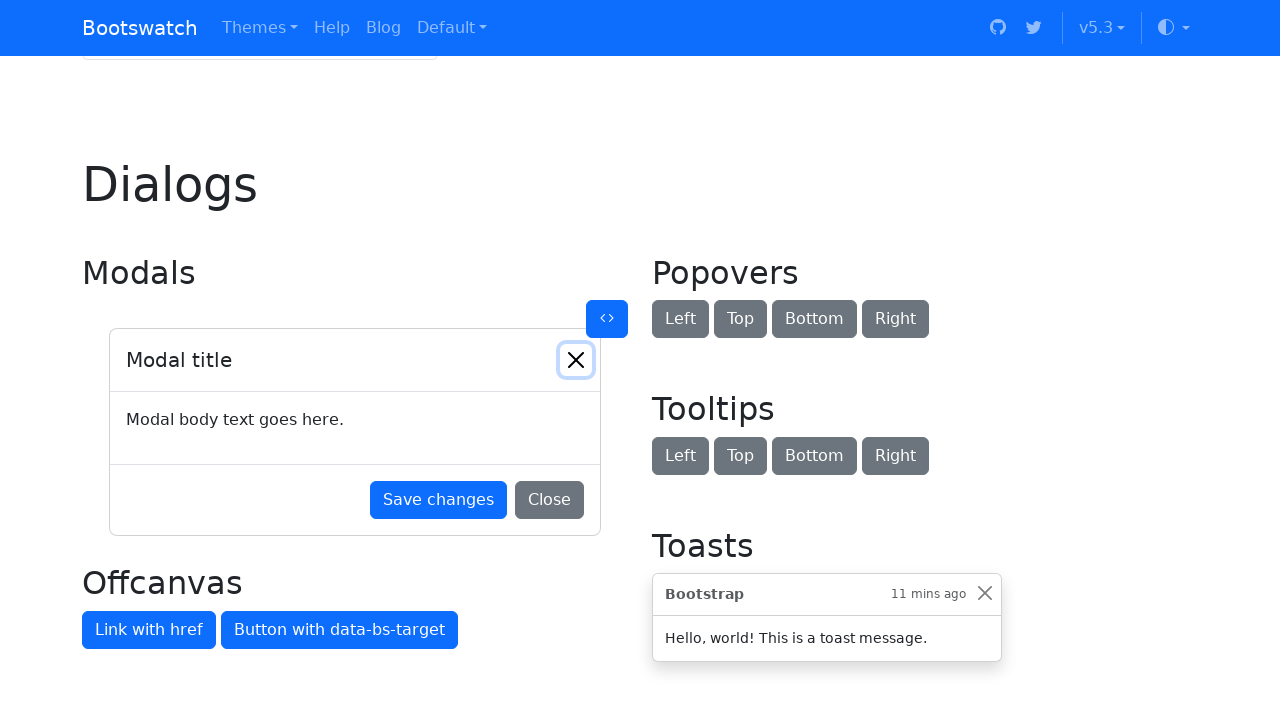

Scrolled Default button into view
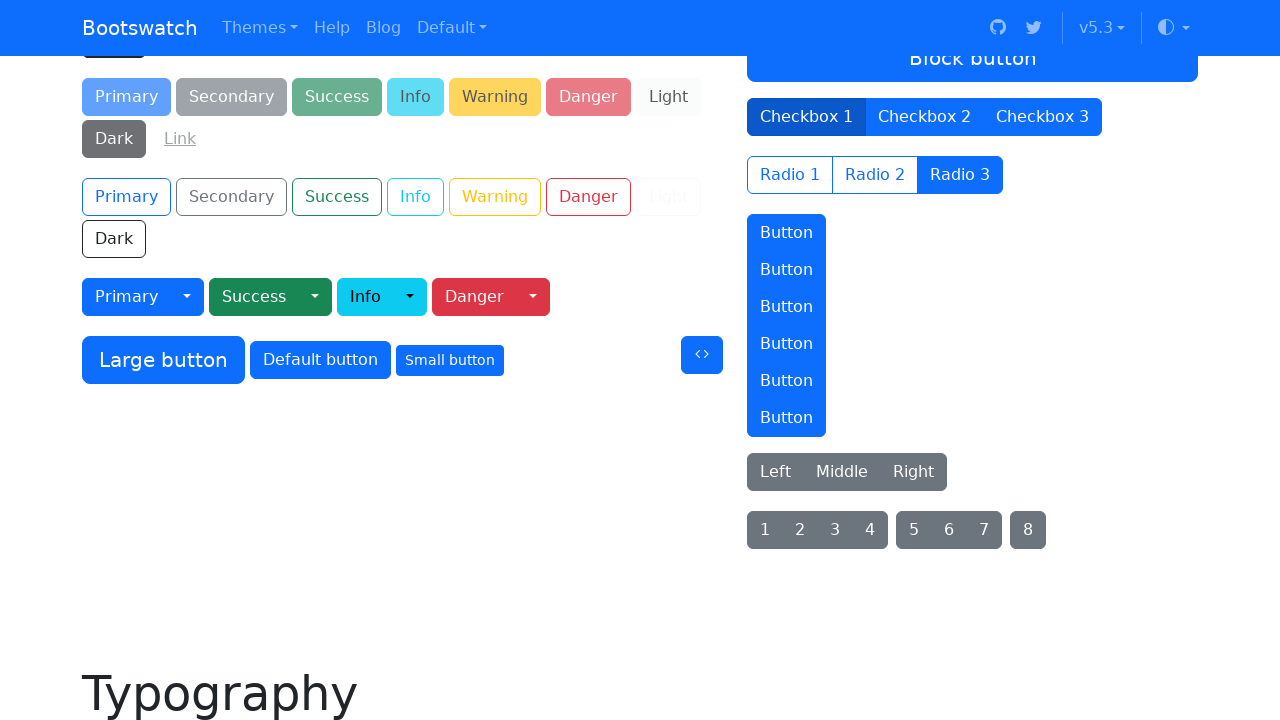

Located Heading 2 element
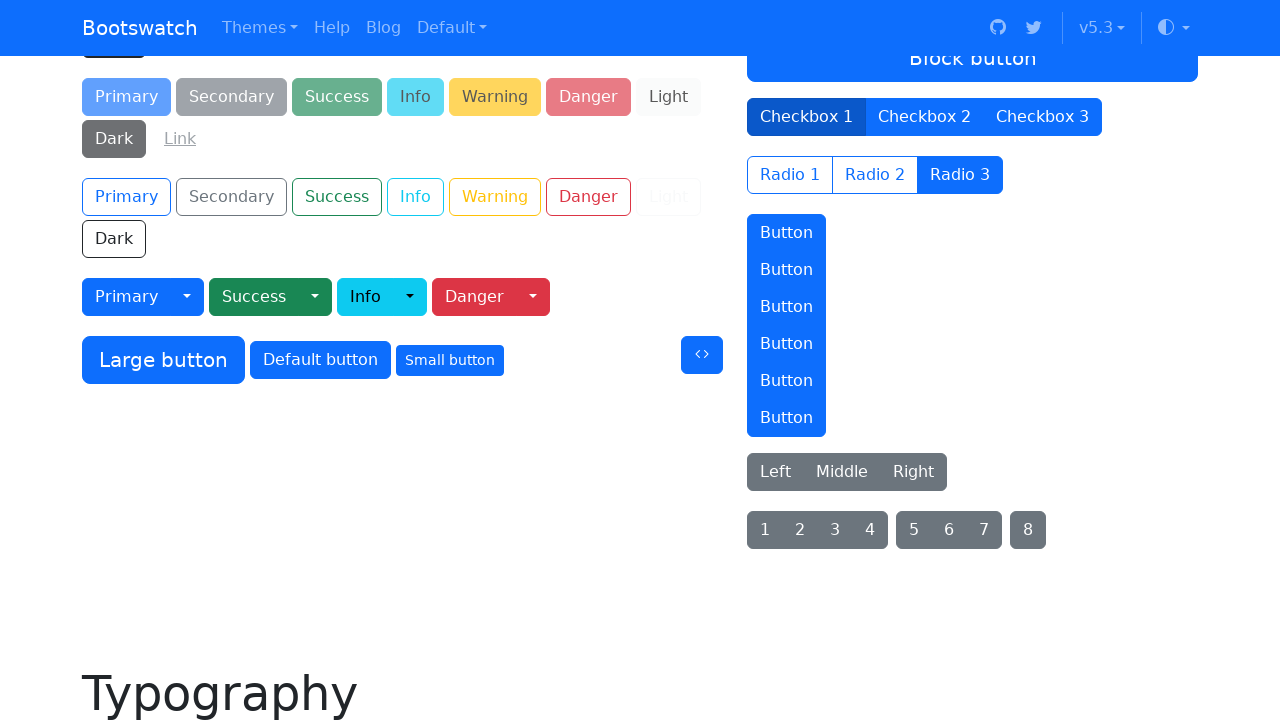

Scrolled Heading 2 into view
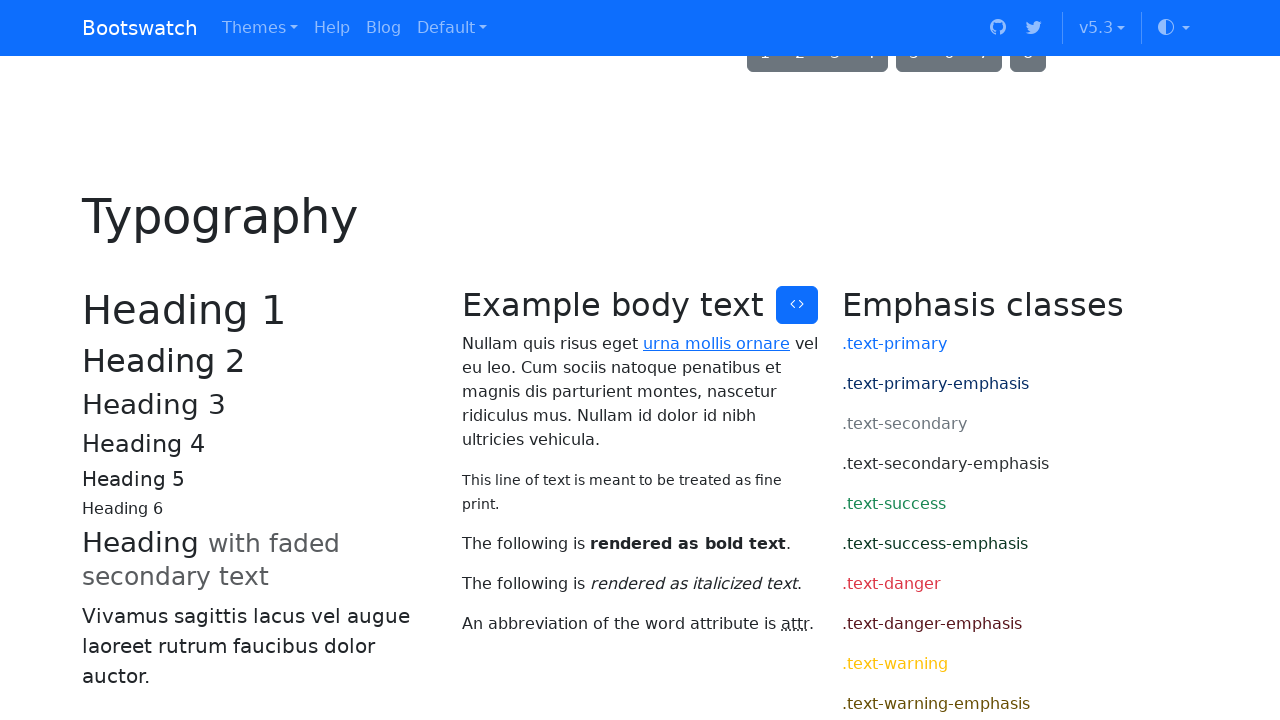

Located Option One radio button element
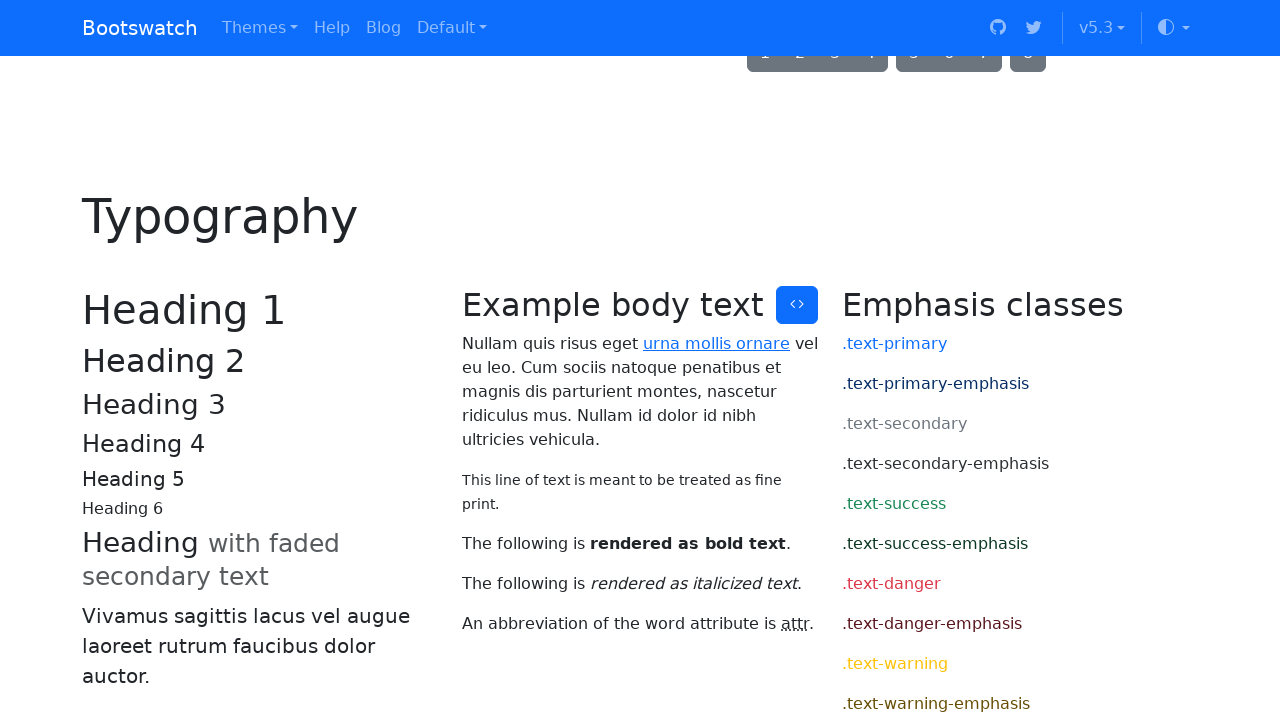

Scrolled Option One radio button into view
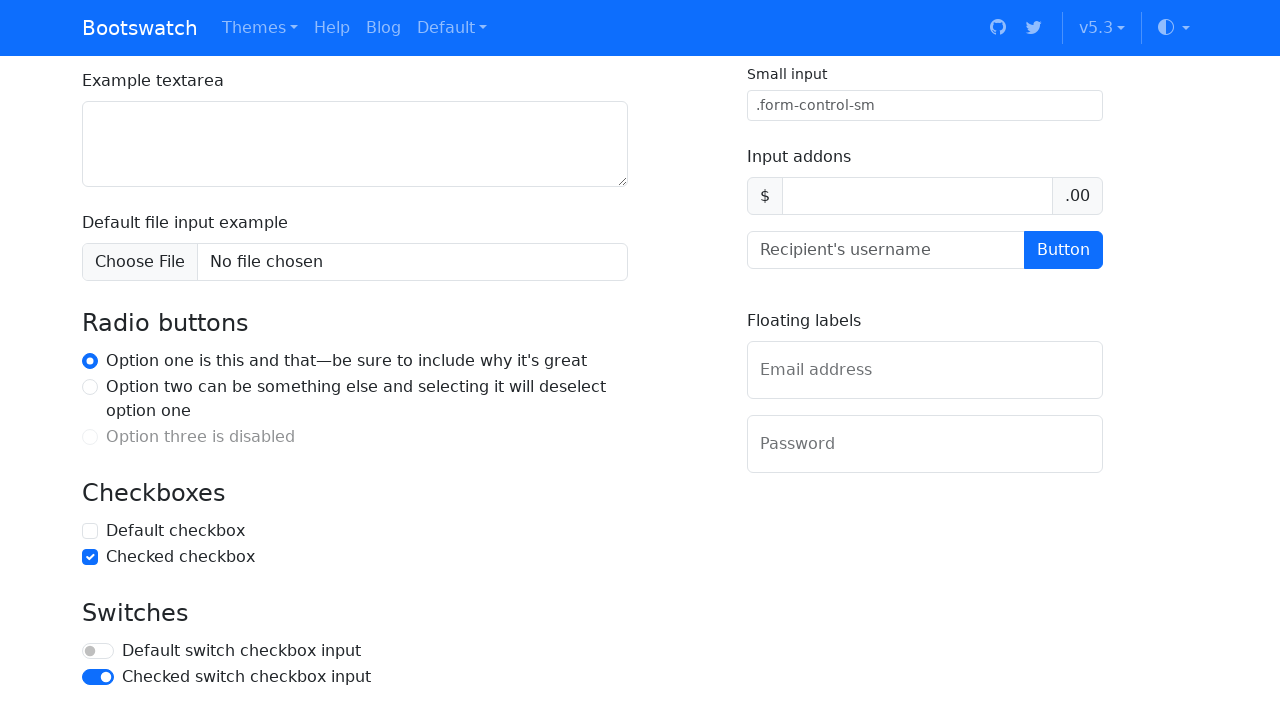

Located Default Checkbox element
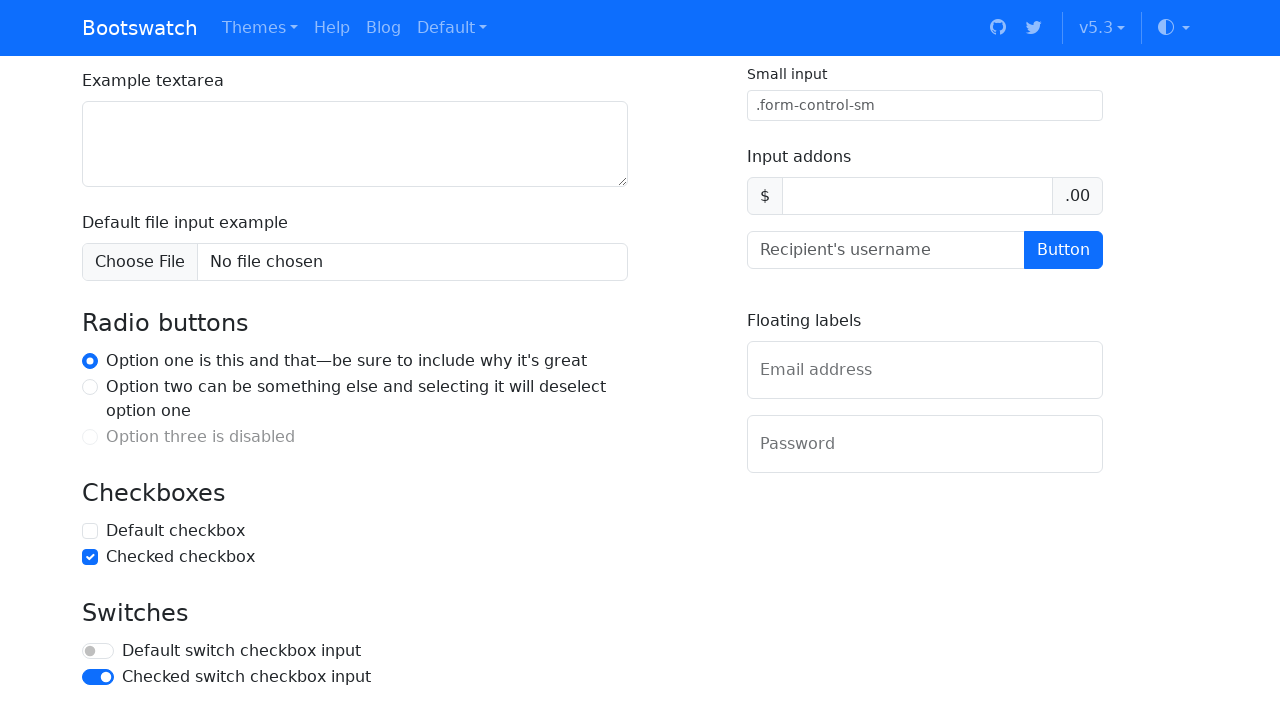

Scrolled Default Checkbox into view
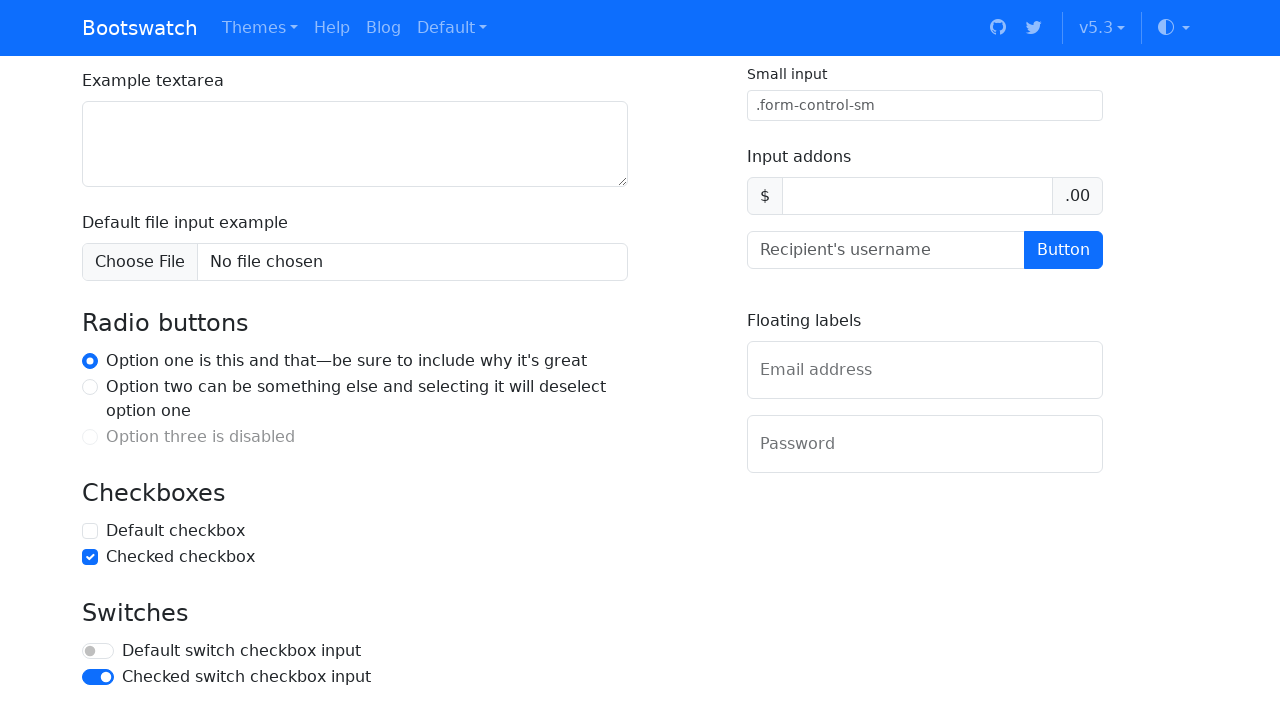

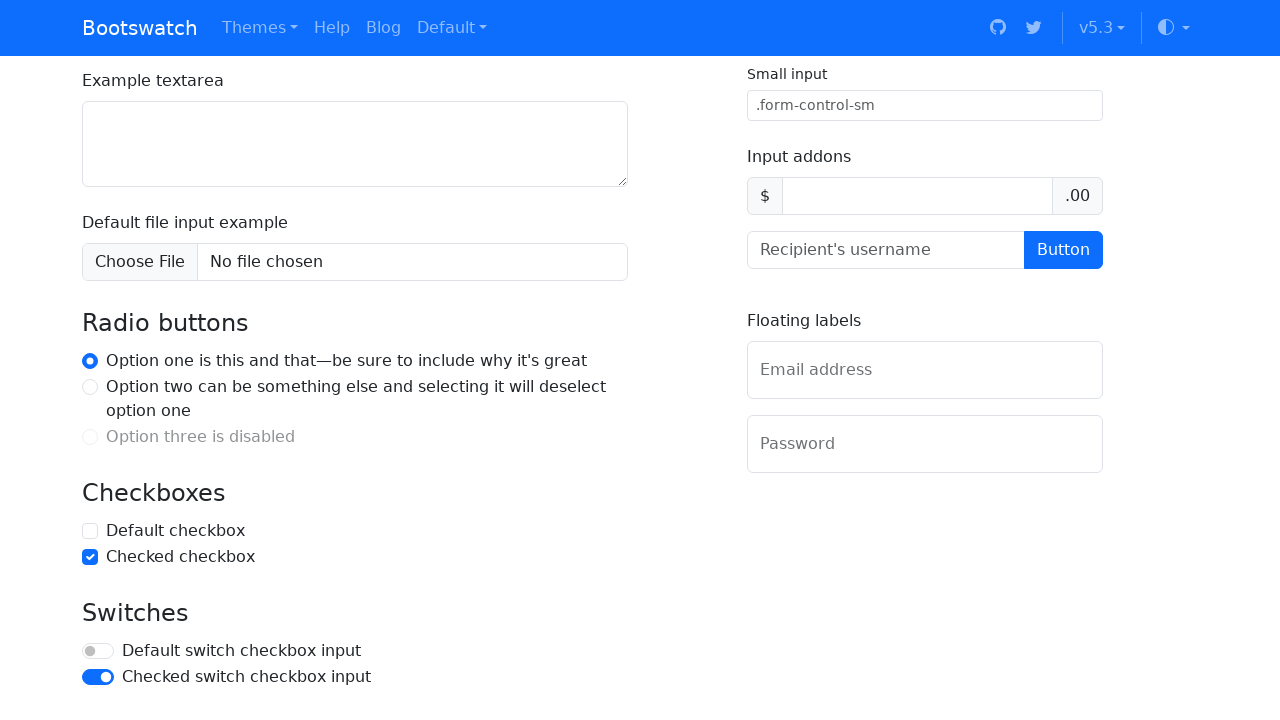